Tests the web table functionality by sorting the first column and extracting price information for a specific vegetable item

Starting URL: https://rahulshettyacademy.com/seleniumPractise/#/offers

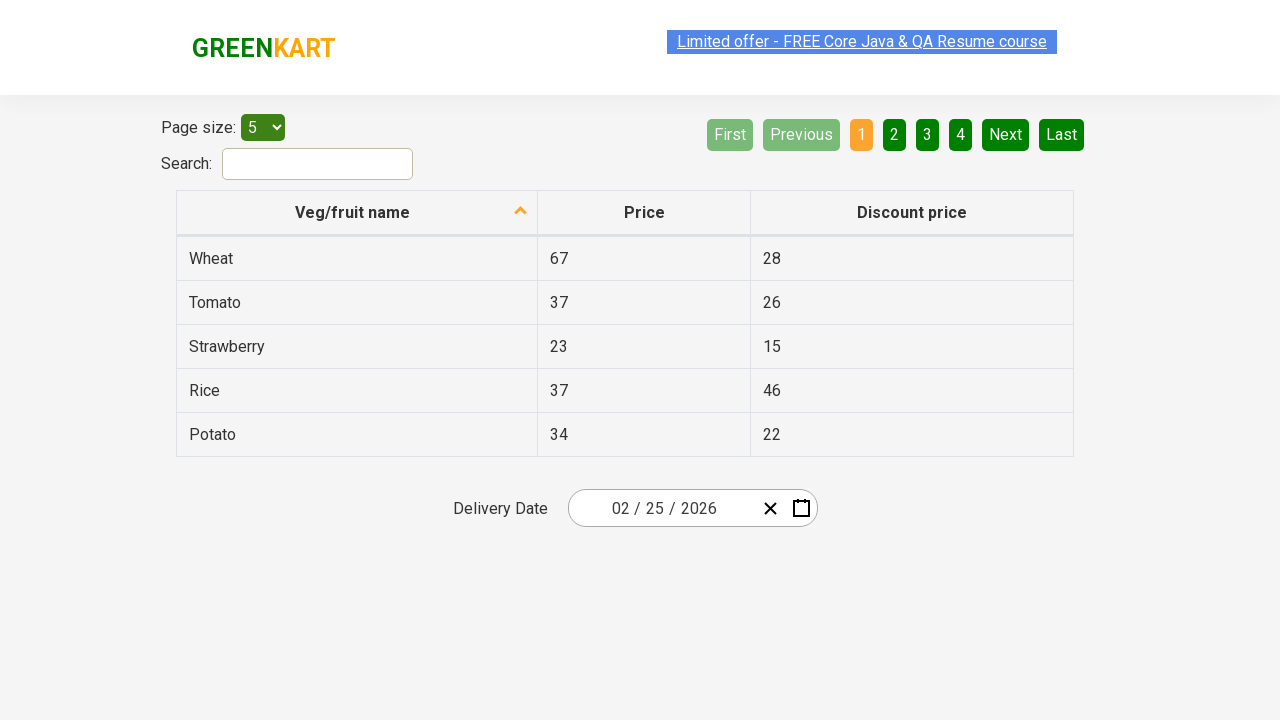

Clicked first column header to sort the web table at (357, 213) on xpath=//tr/th[1]
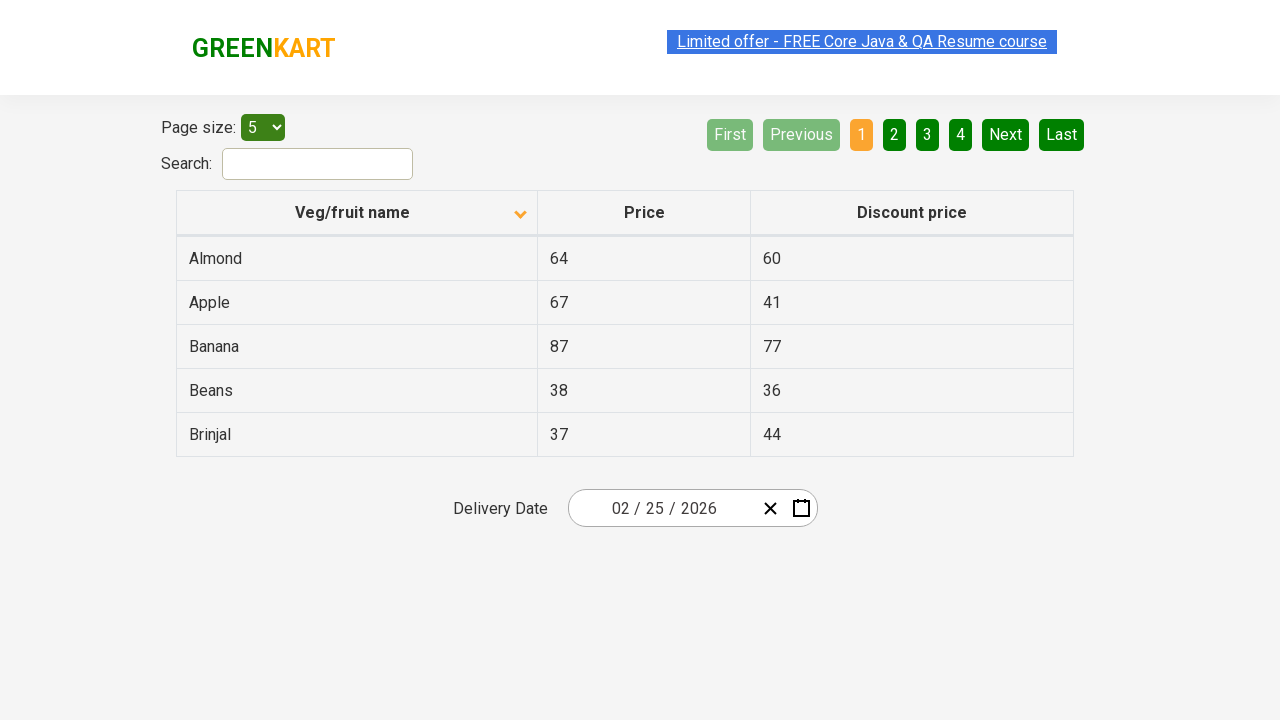

Waited for table sorting to complete
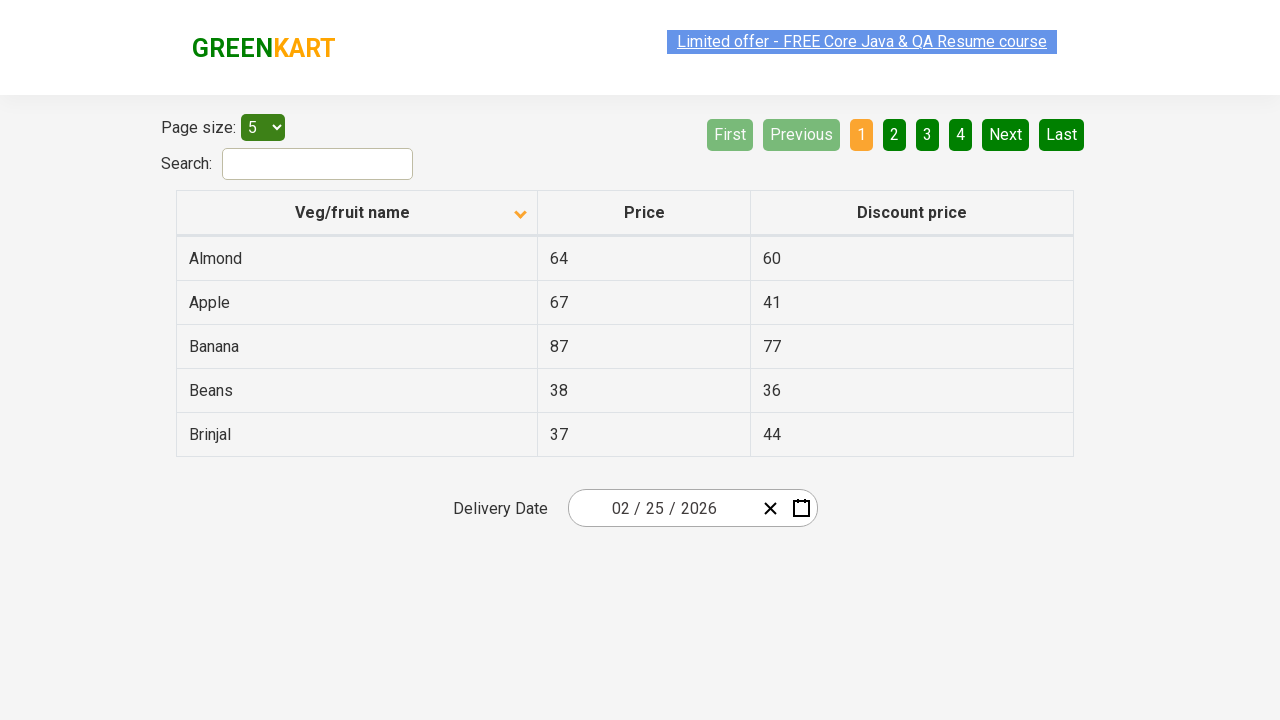

Retrieved all first column elements from the sorted table
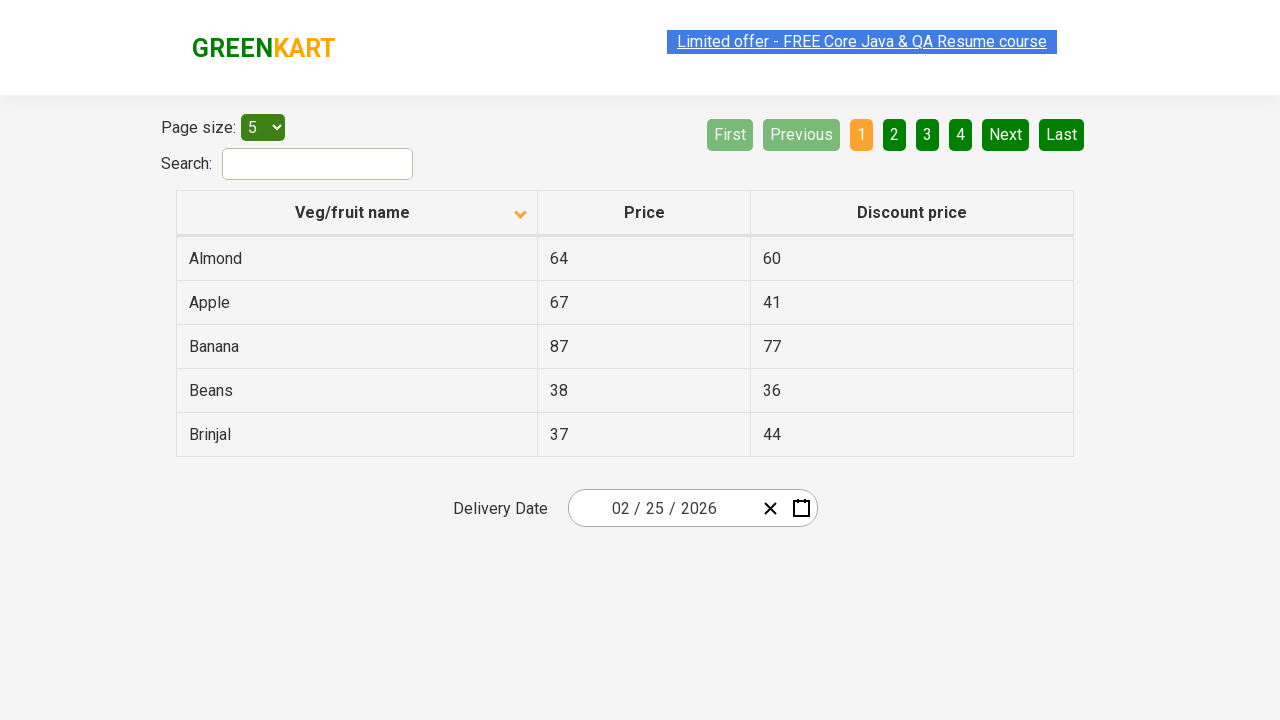

Filtered first column elements to find 'Beans' item
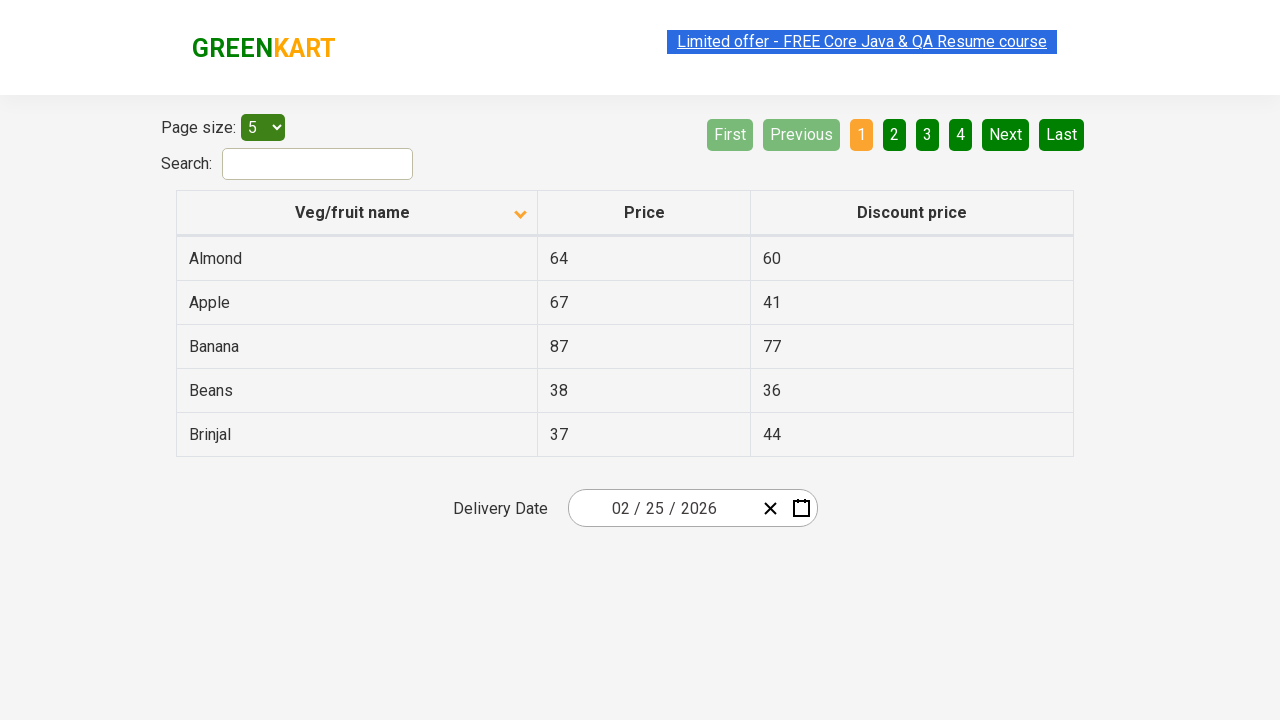

Located price element adjacent to Beans item
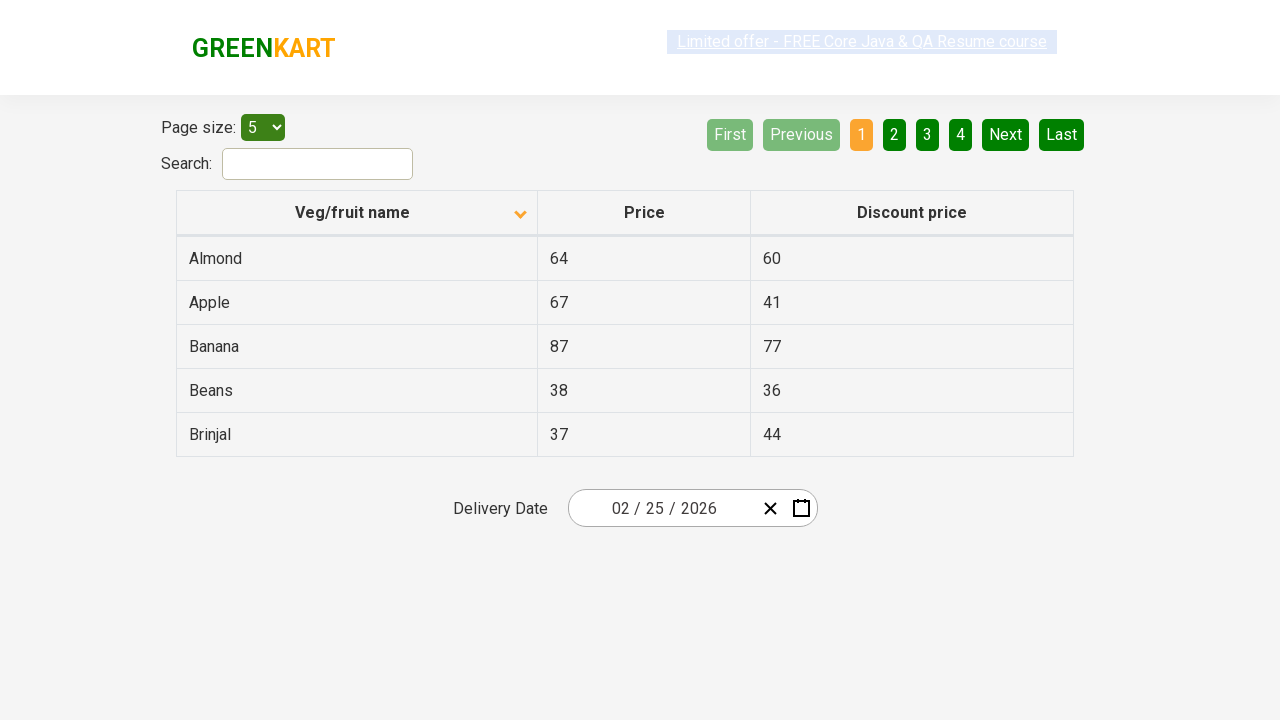

Extracted price text for Beans: 38
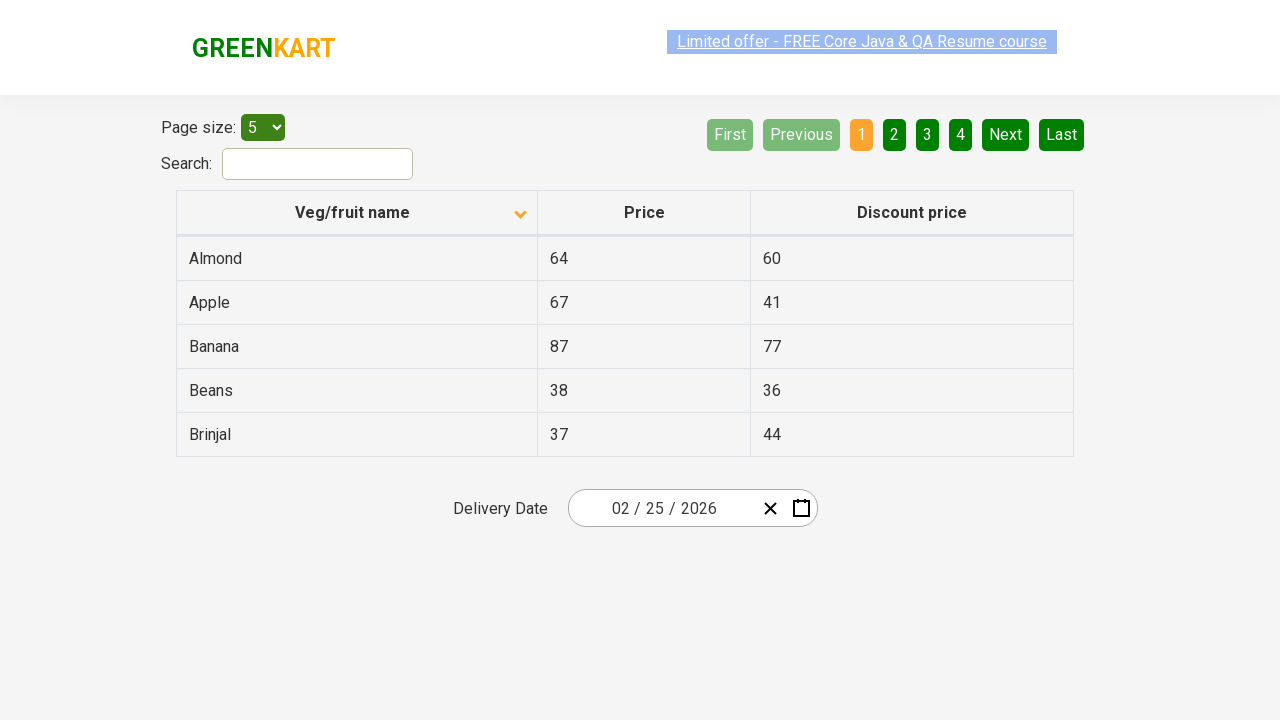

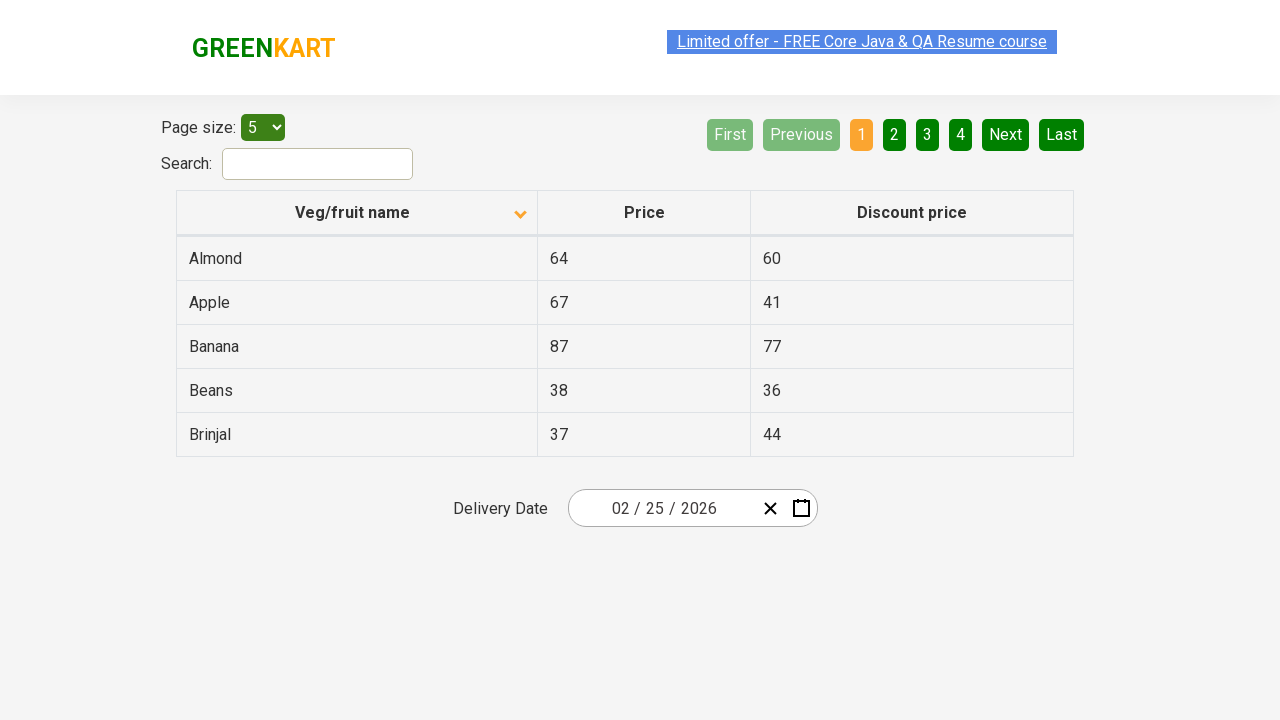